Tests clicking on Button 1 and verifies that the correct message is displayed

Starting URL: http://practice.cydeo.com/multiple_buttons

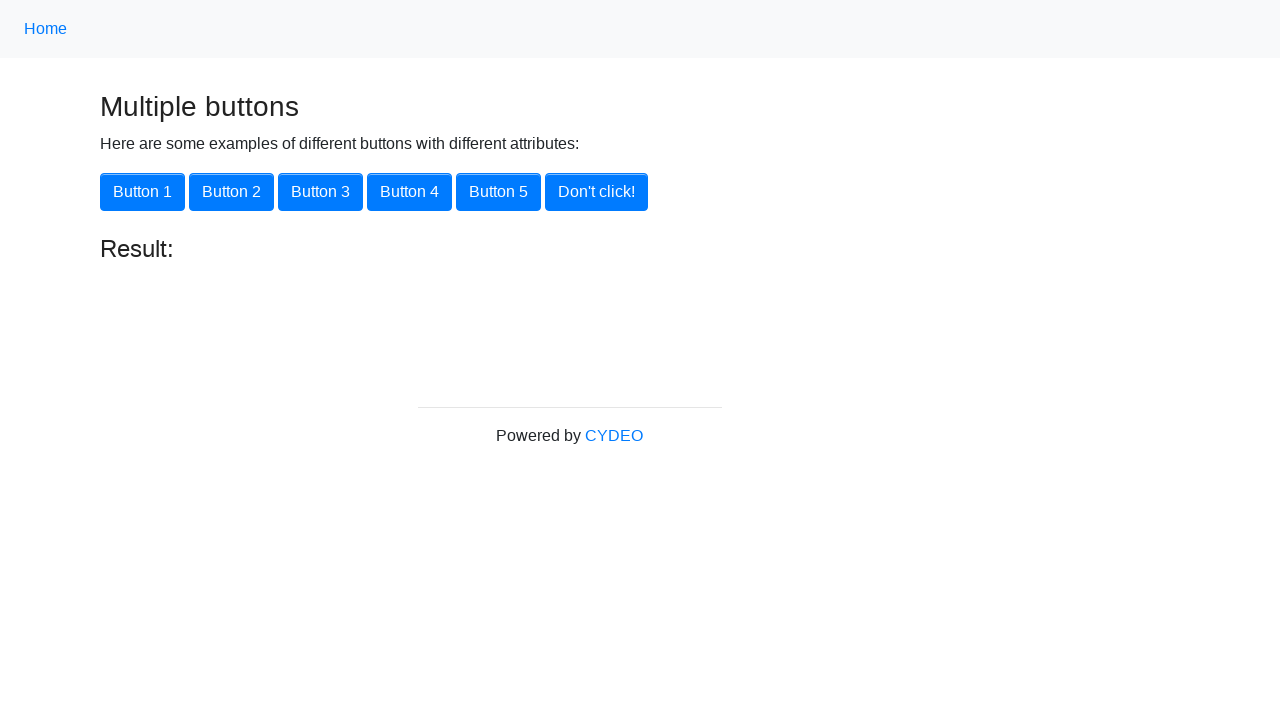

Clicked on Button 1 using xpath locator at (142, 192) on xpath=//*[@onclick='button1()']
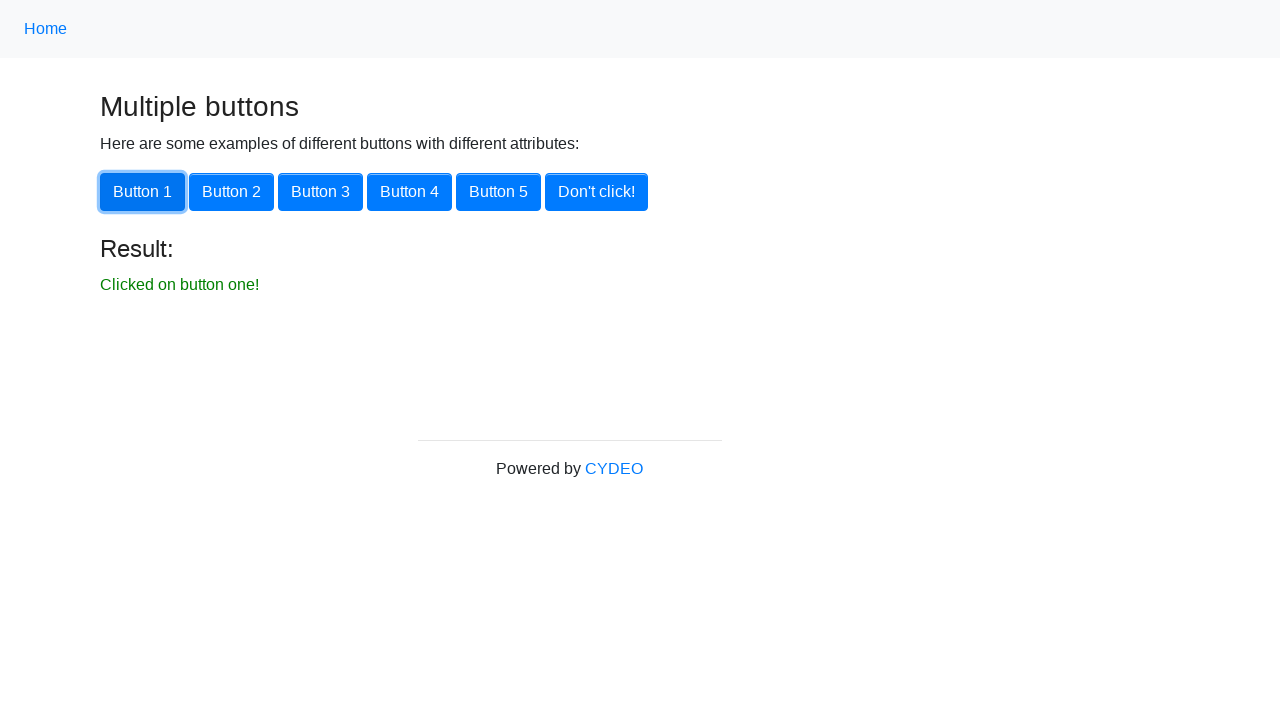

Waited for result element to appear
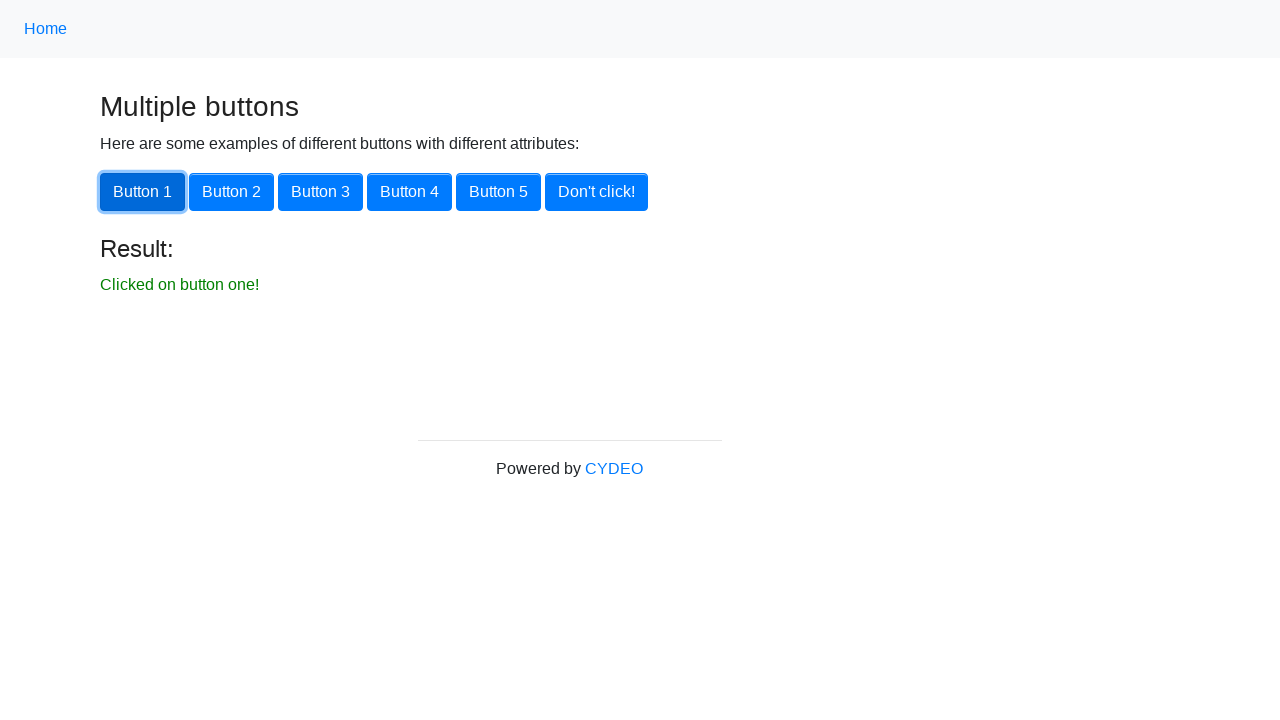

Retrieved text content from result element
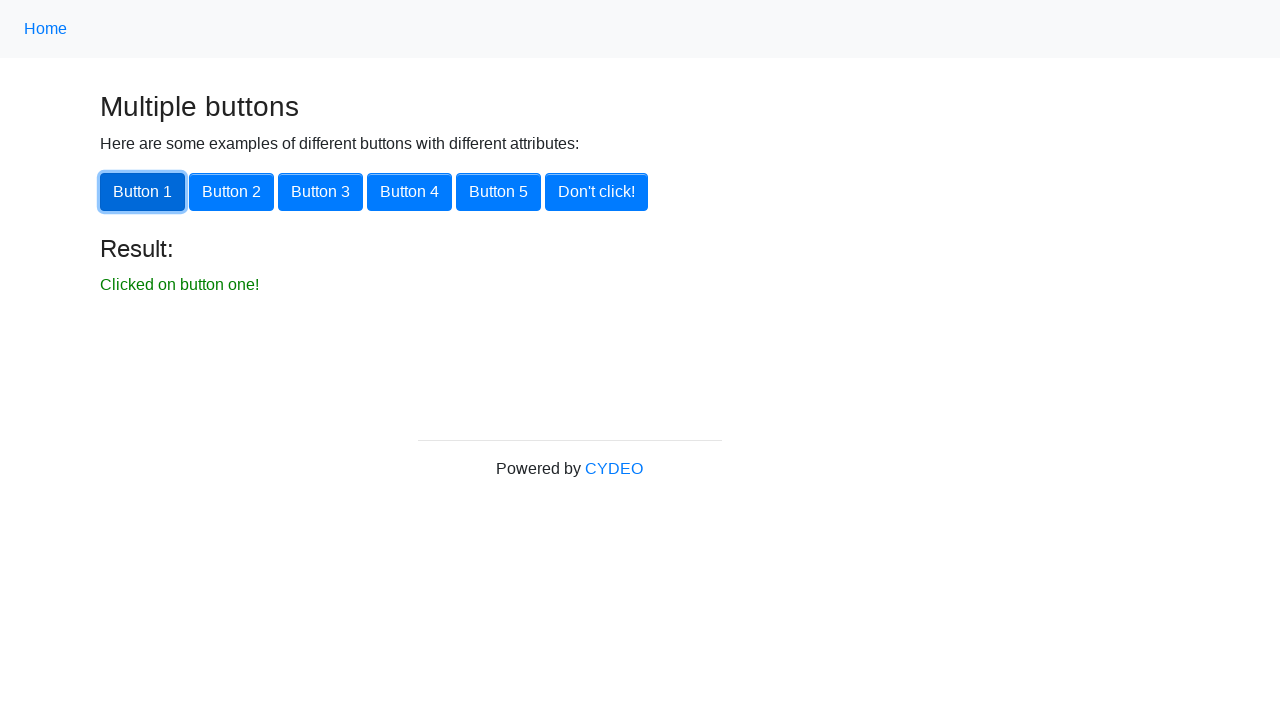

Verified that result text matches expected message 'Clicked on button one!'
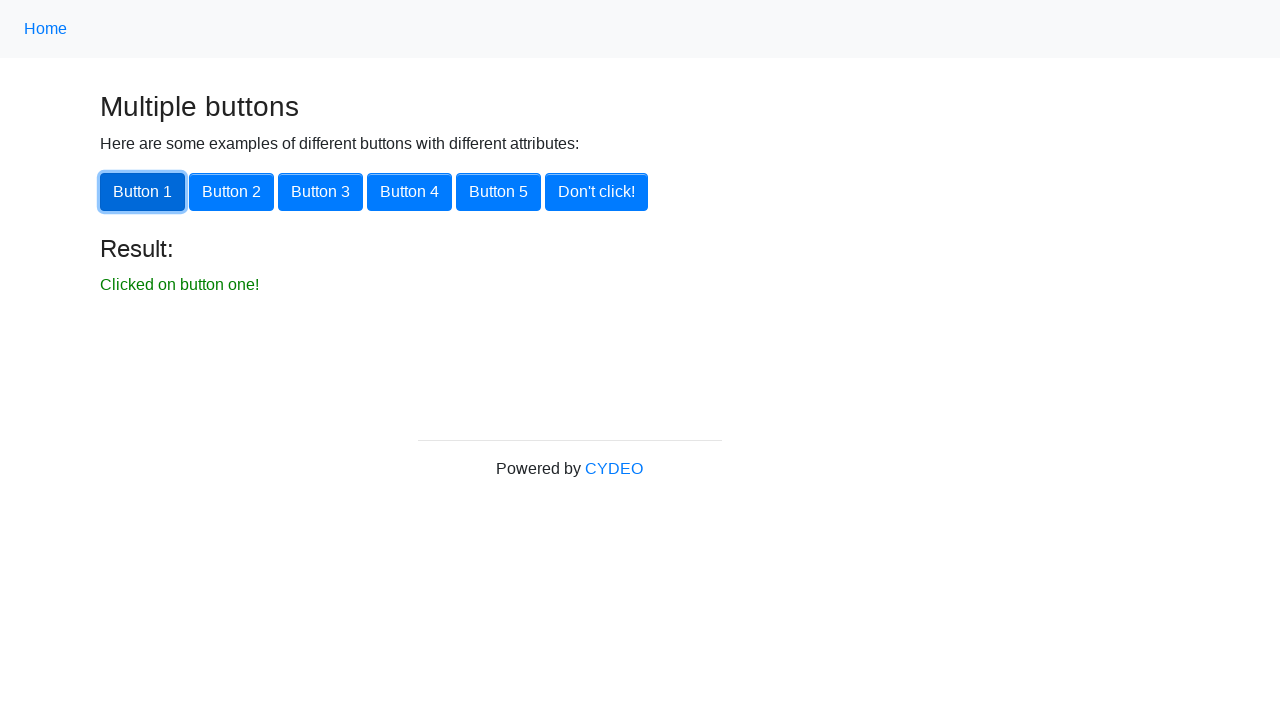

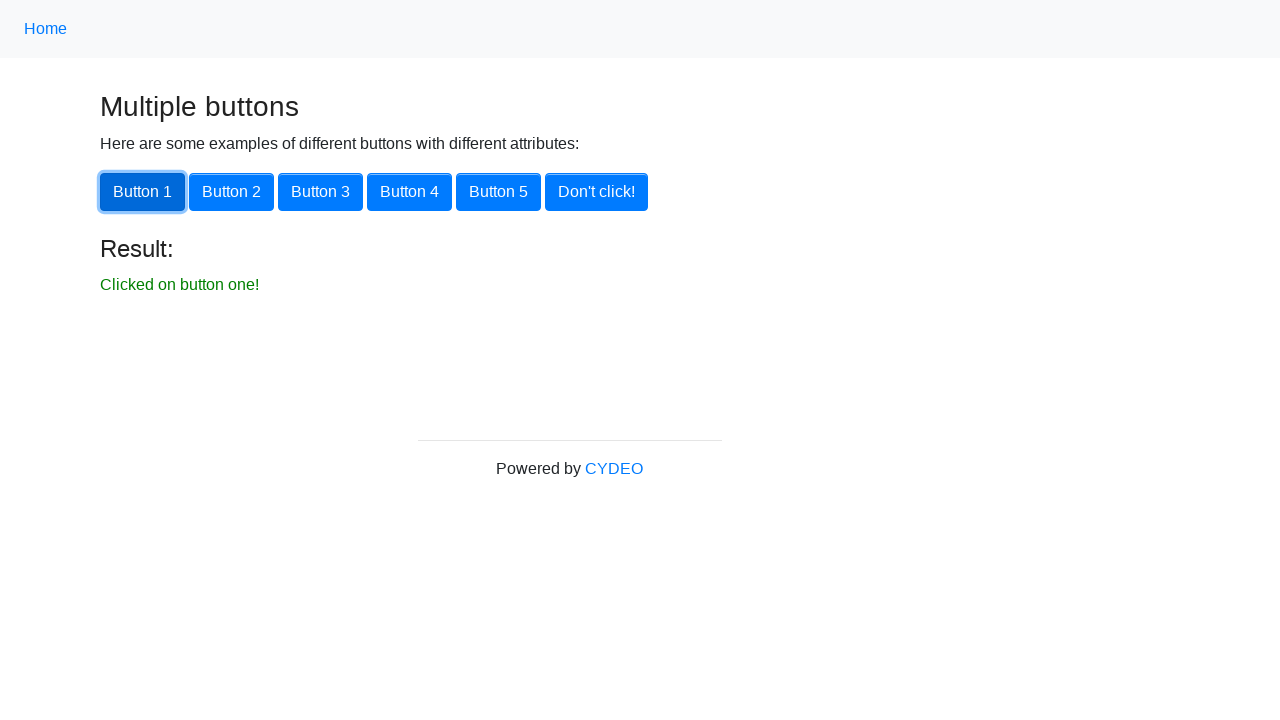